Tests error message when invalid credentials are entered

Starting URL: https://the-internet.herokuapp.com/

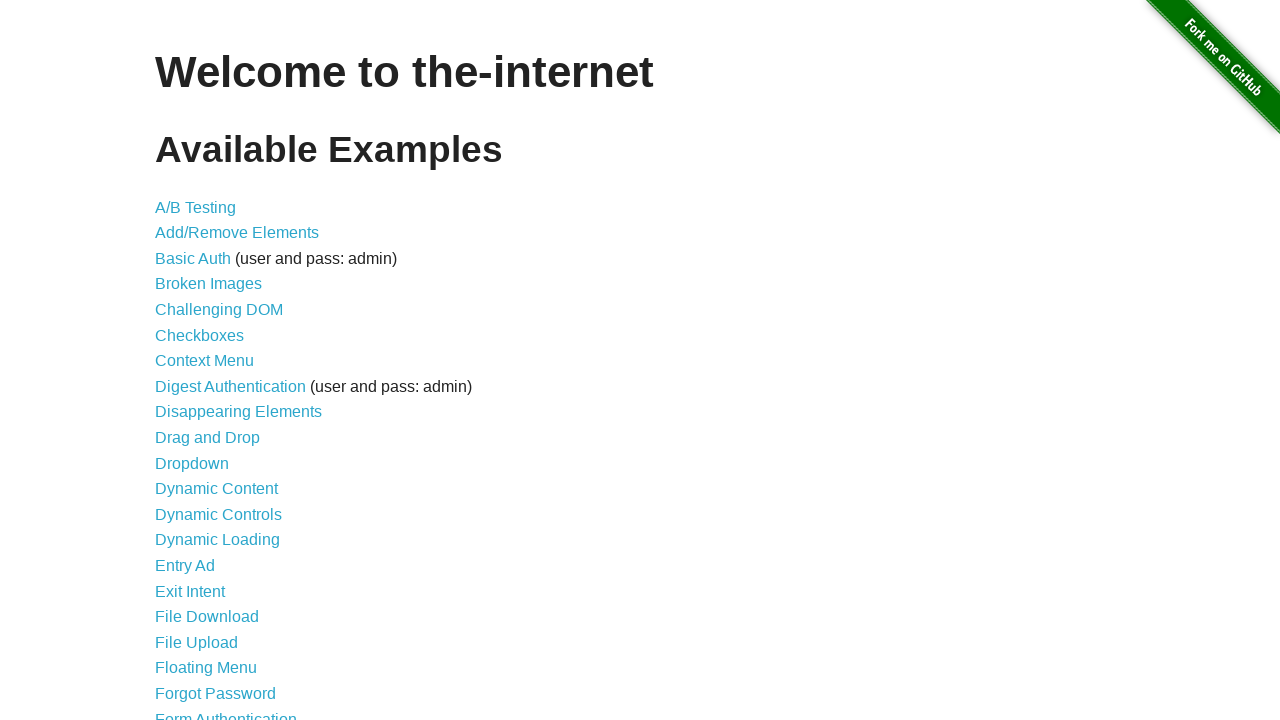

Clicked on Form Authentication link at (226, 712) on text=Form Authentication
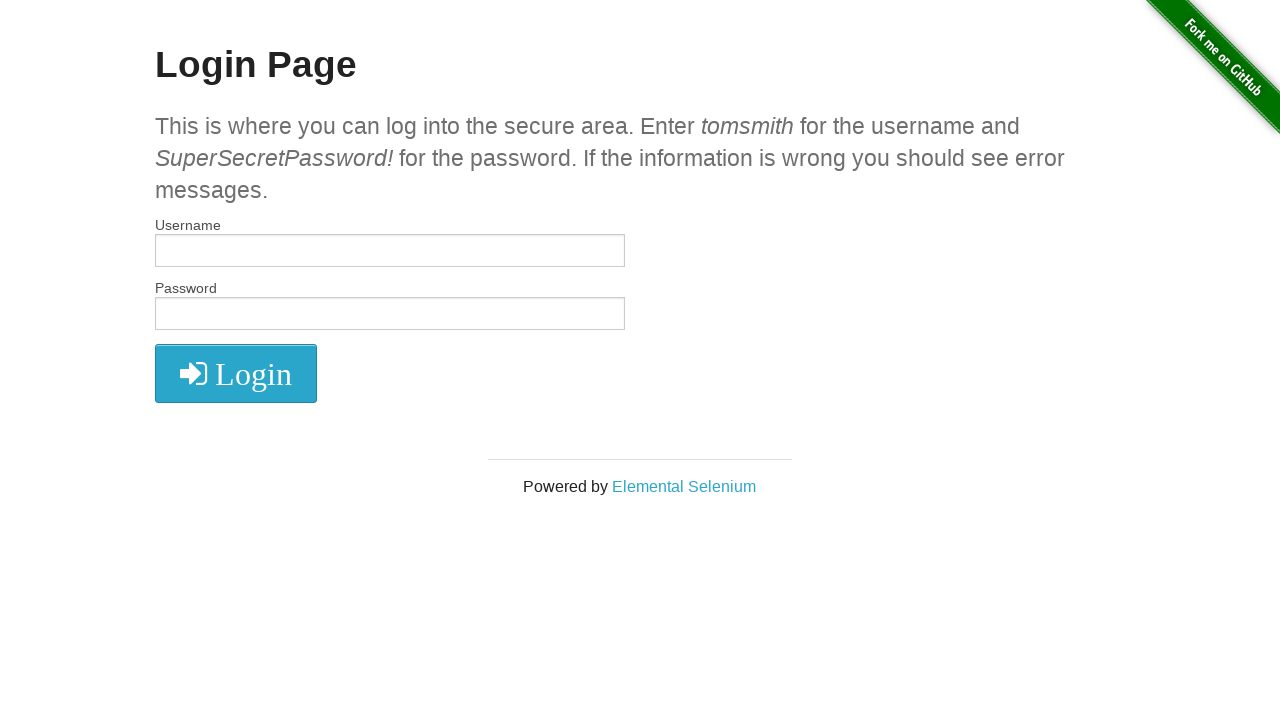

Filled username field with 'test@gmail.com' on #username
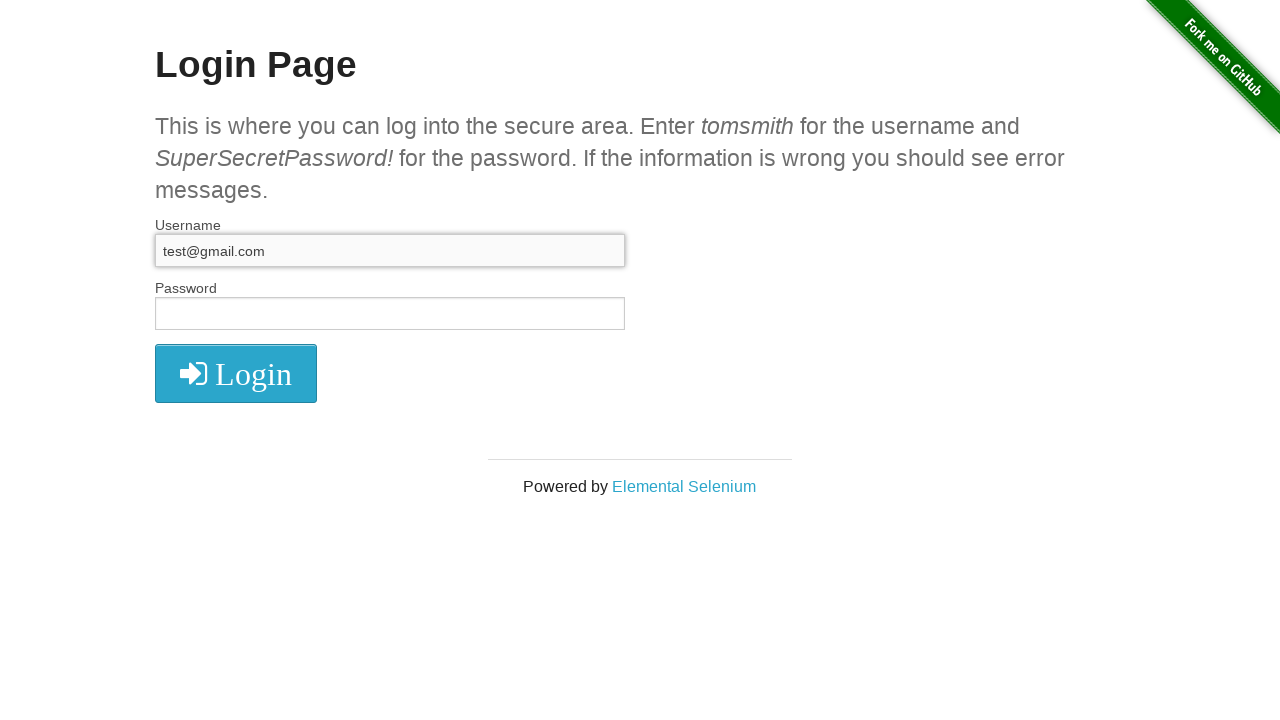

Filled password field with 'parola' on #password
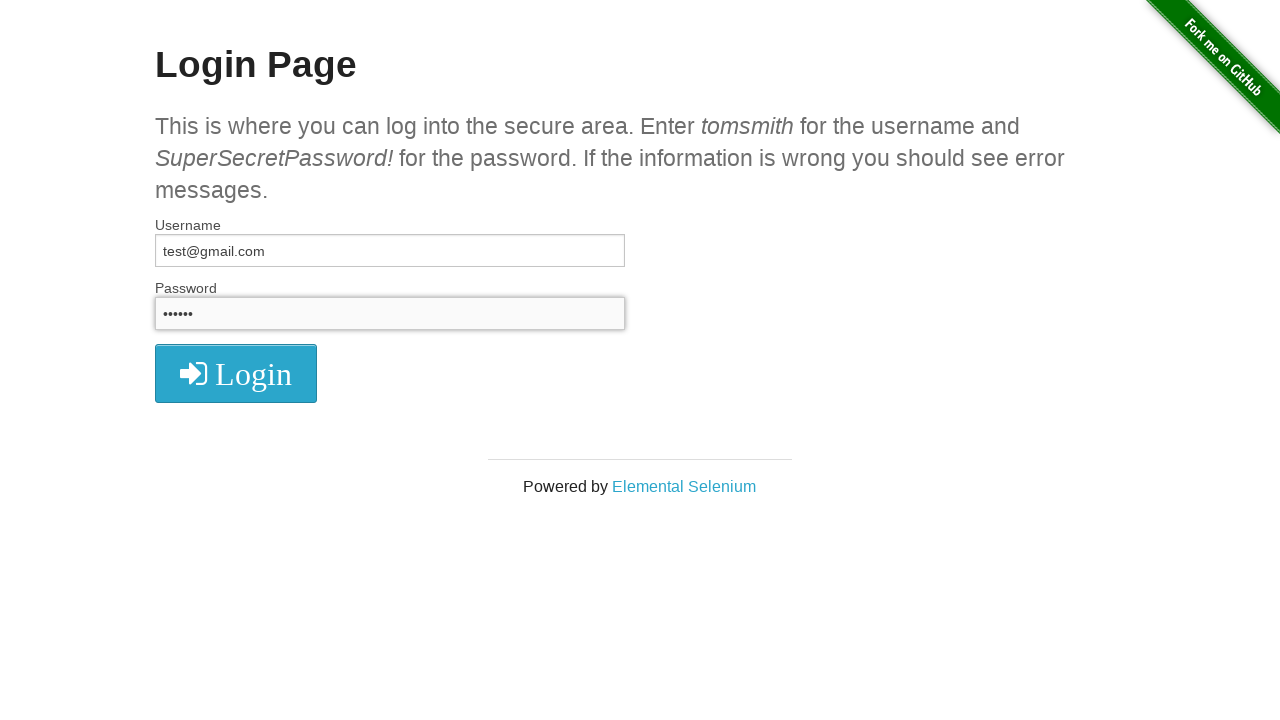

Clicked login button at (236, 373) on .radius
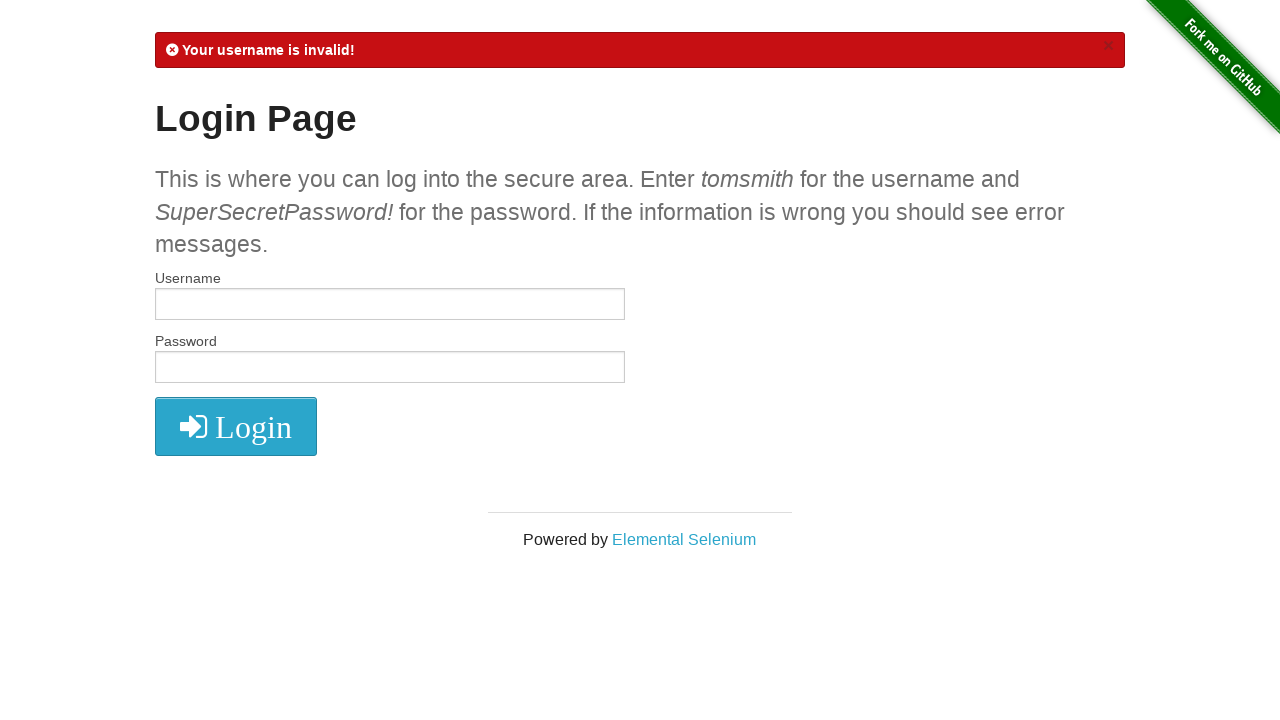

Error message flash element became visible
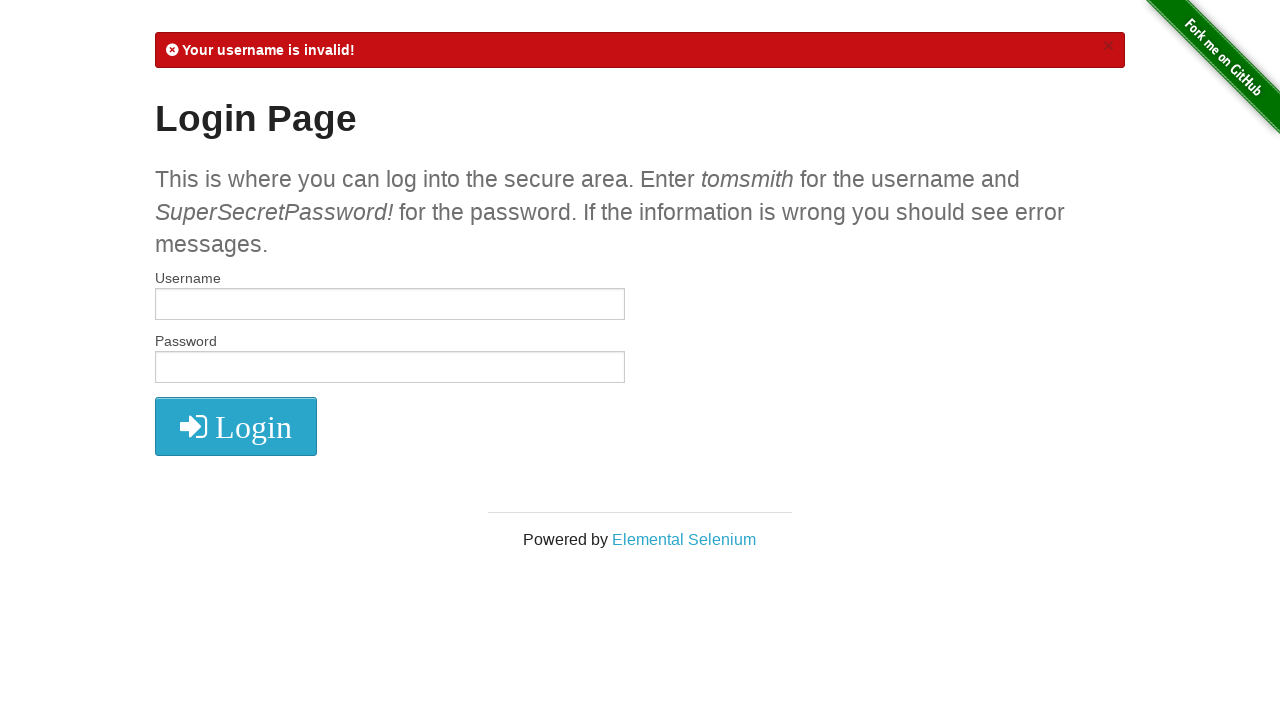

Verified error message contains 'Your username is invalid!'
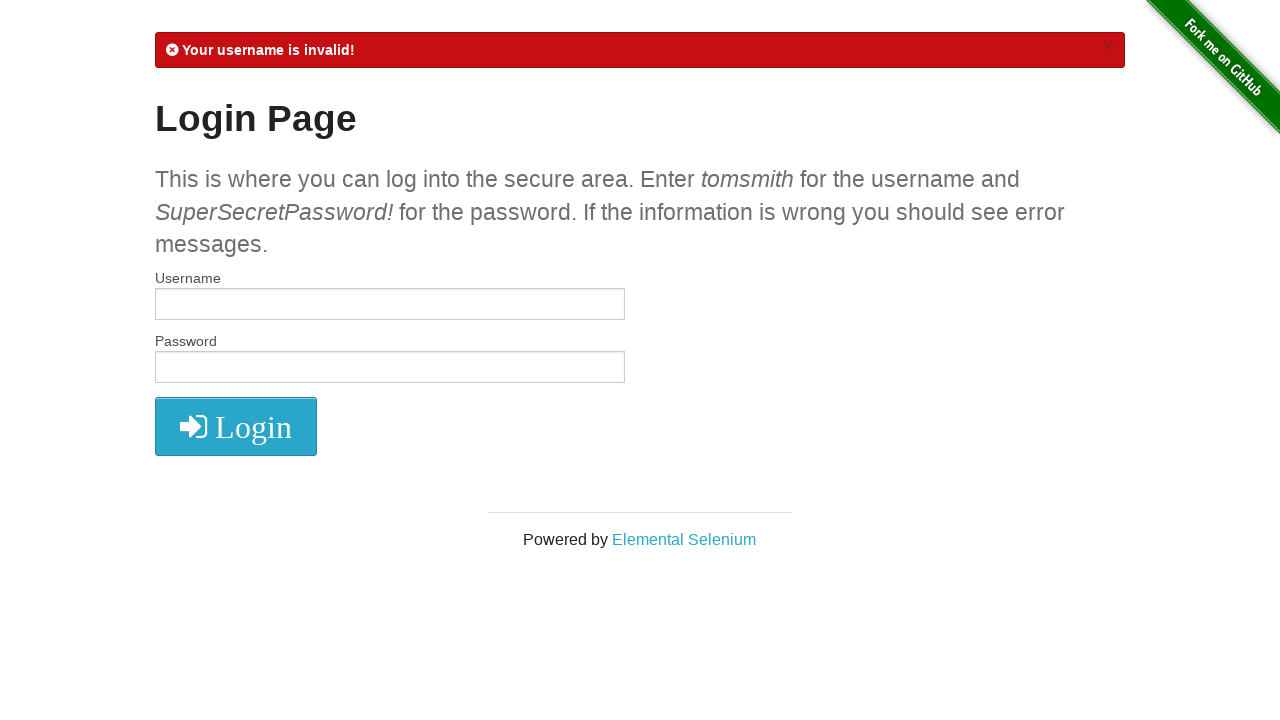

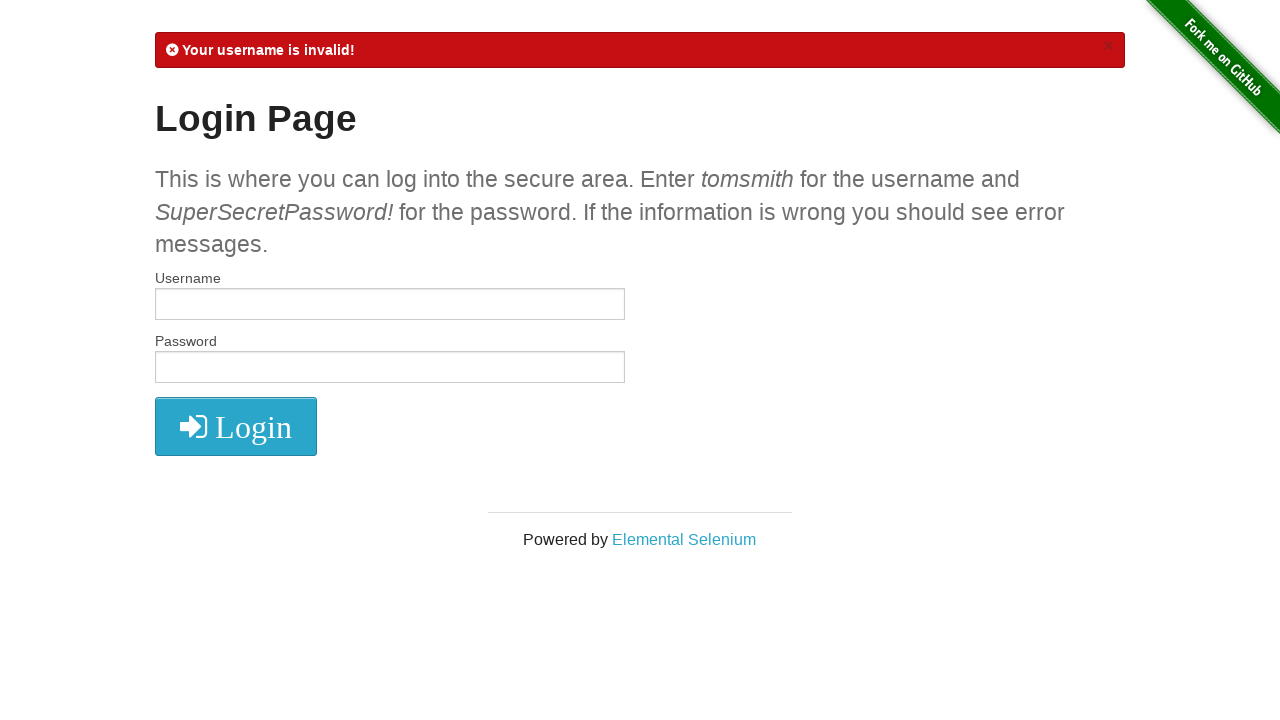